Tests radio button functionality by selecting a specific radio option and verifying it is checked

Starting URL: https://rahulshettyacademy.com/AutomationPractice/

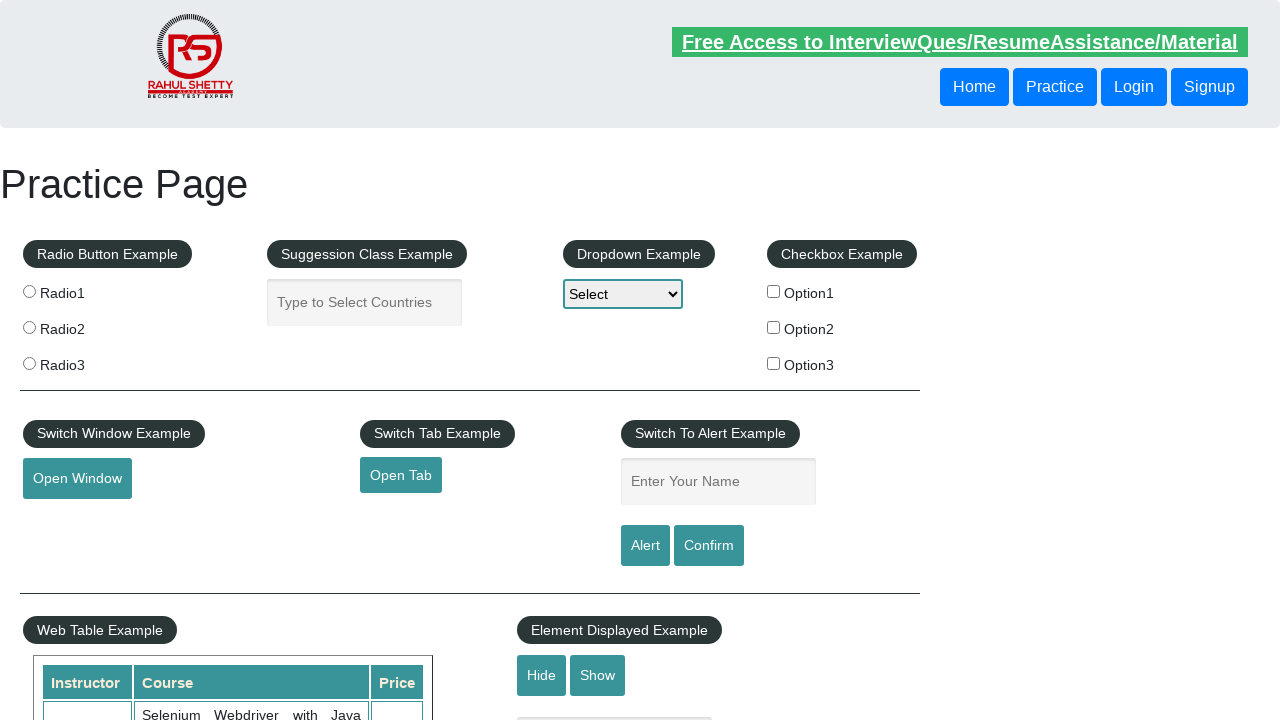

Radio button section loaded
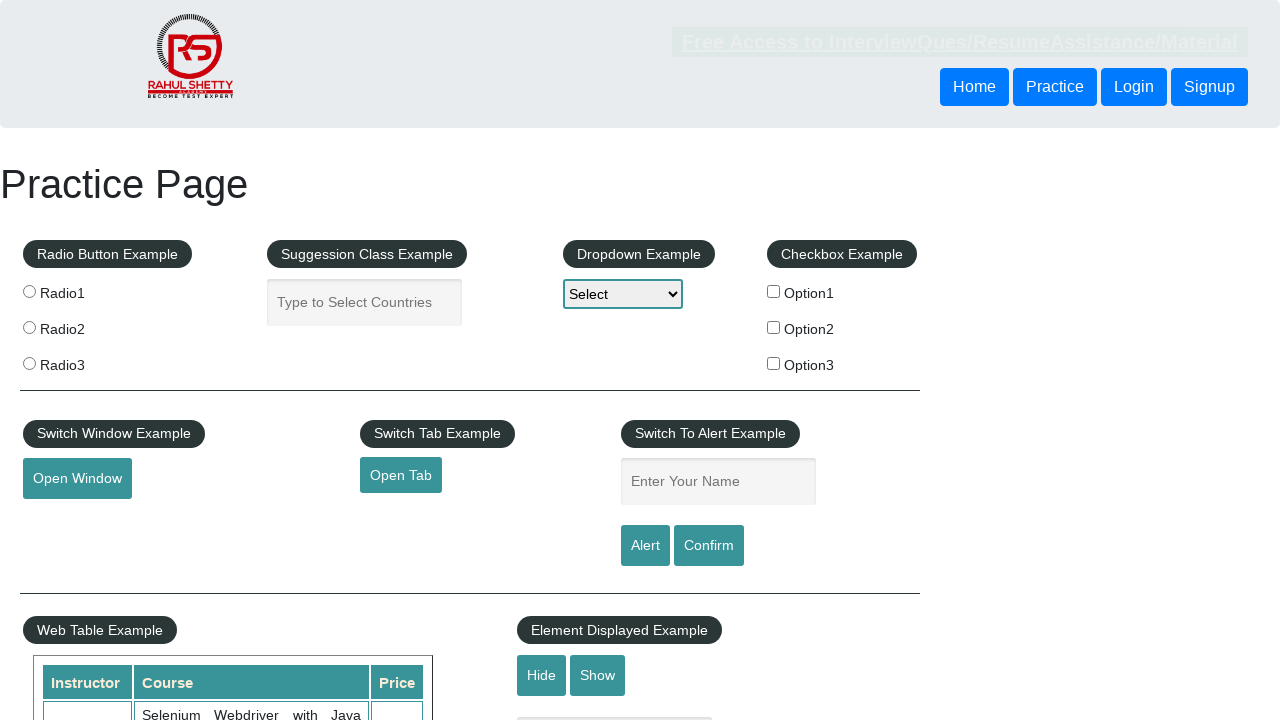

Selected radio button option 2 at (29, 327) on input[value='radio2']
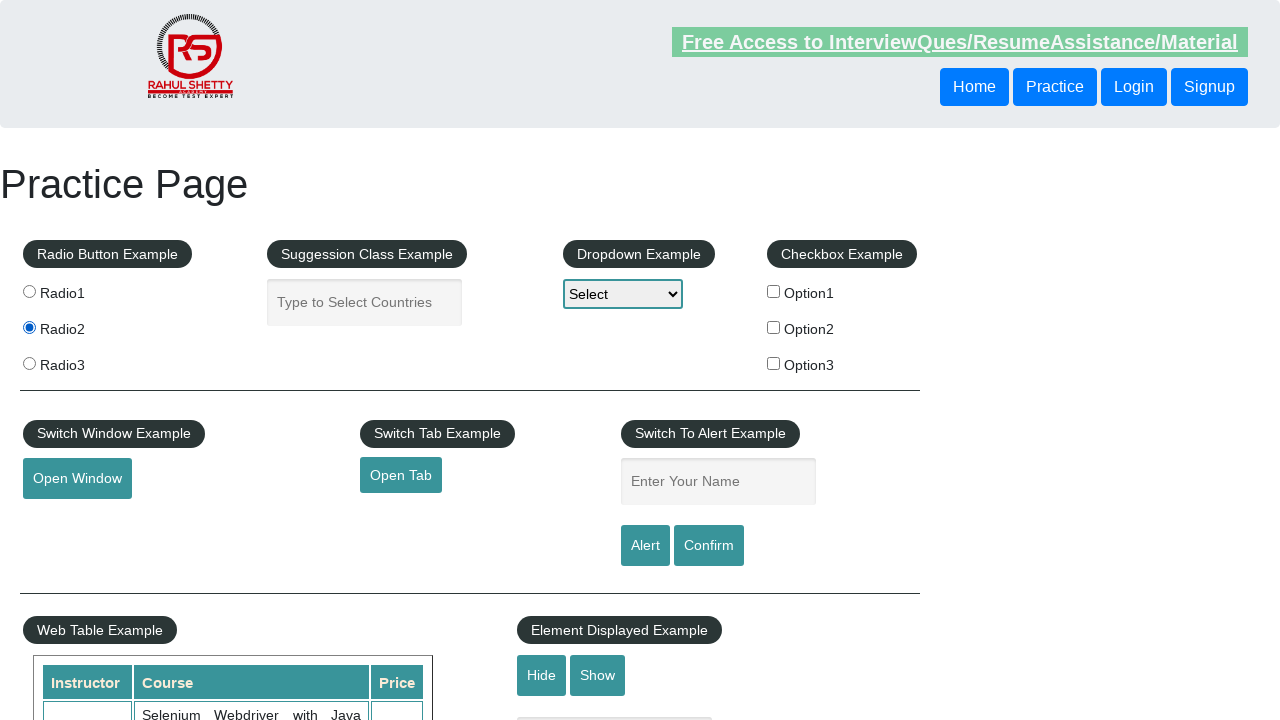

Verified that radio button option 2 is checked
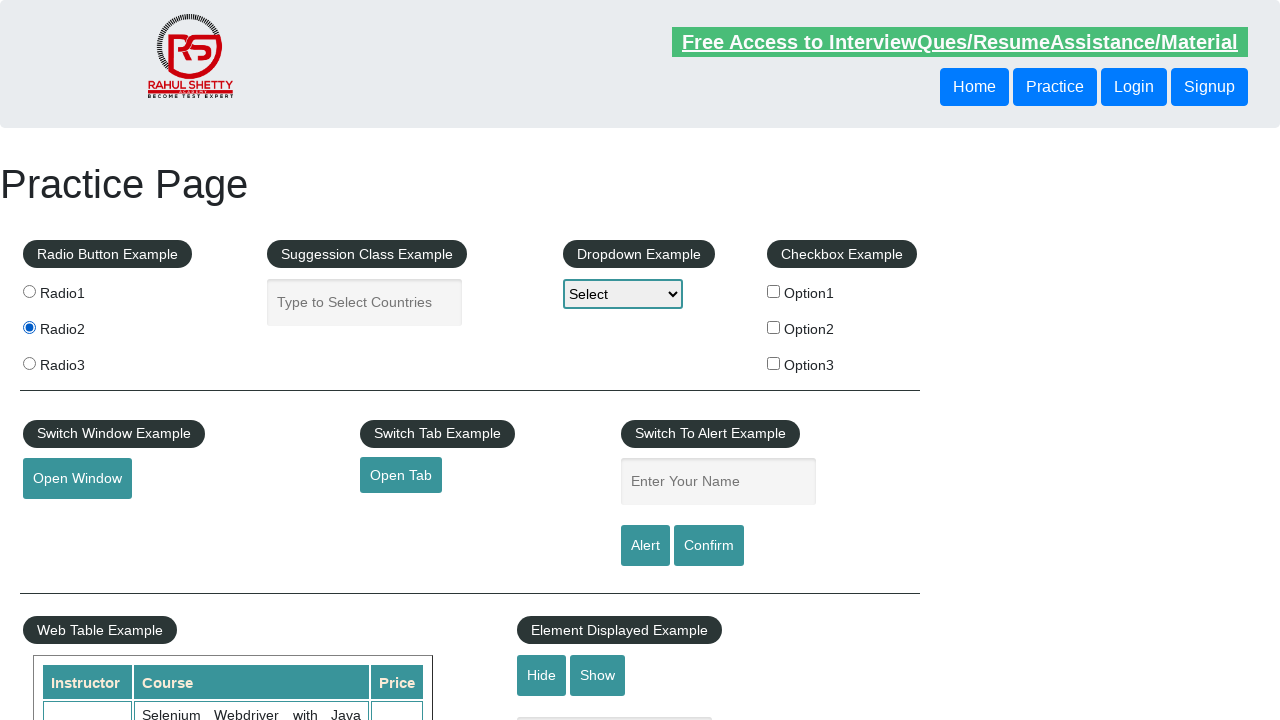

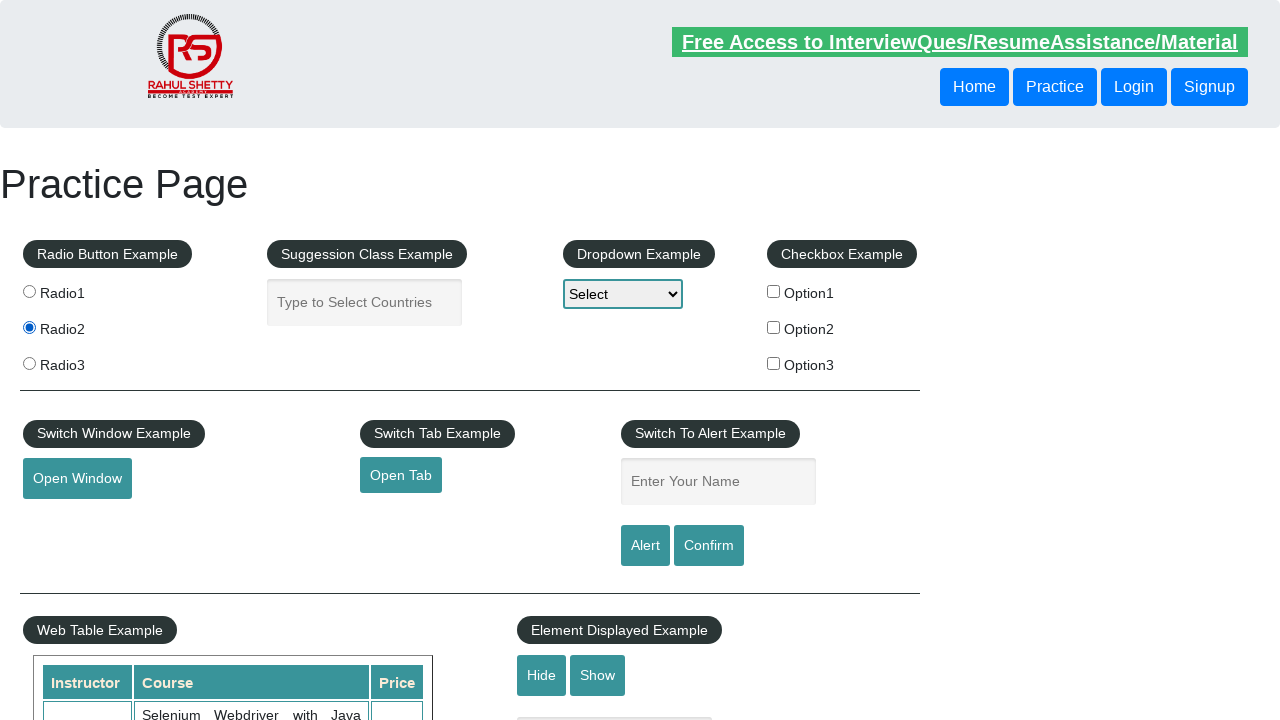